Tests Lorem Ipsum generator with 0 bytes input to verify minimum byte generation

Starting URL: https://lipsum.com/

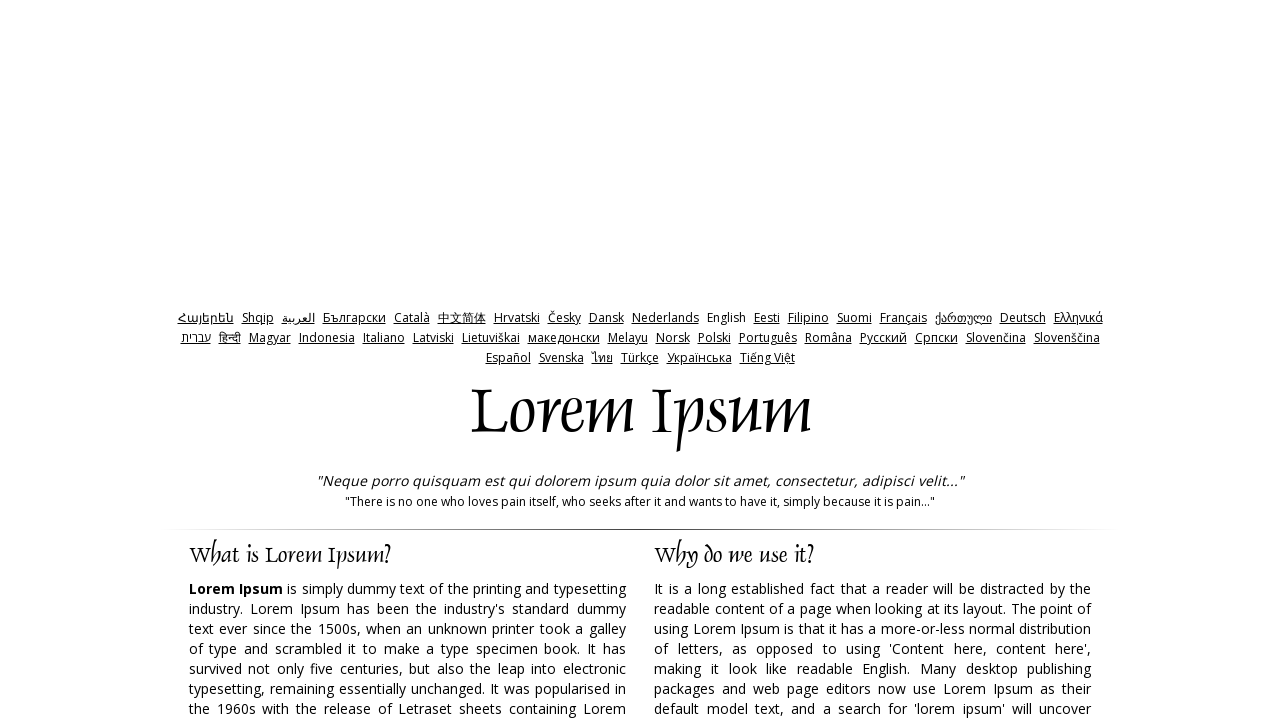

Clicked on Bytes radio button at (735, 360) on input[value='bytes']
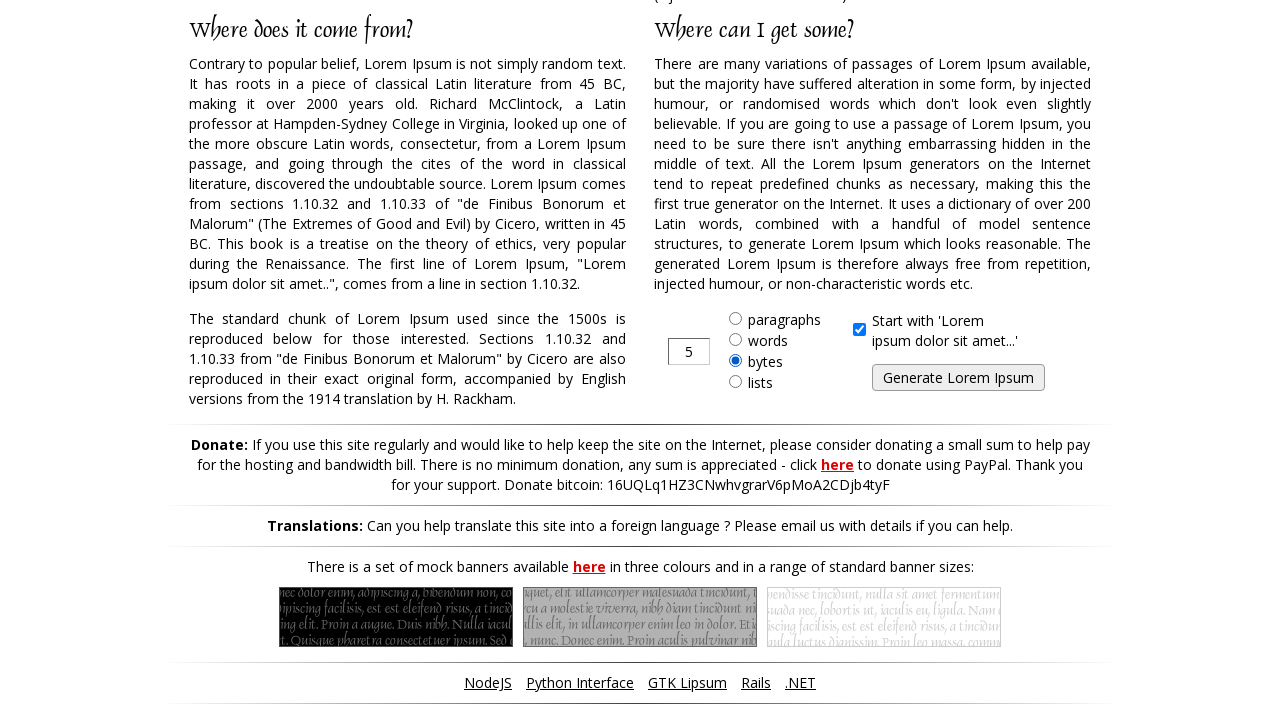

Cleared the amount input field on input#amount
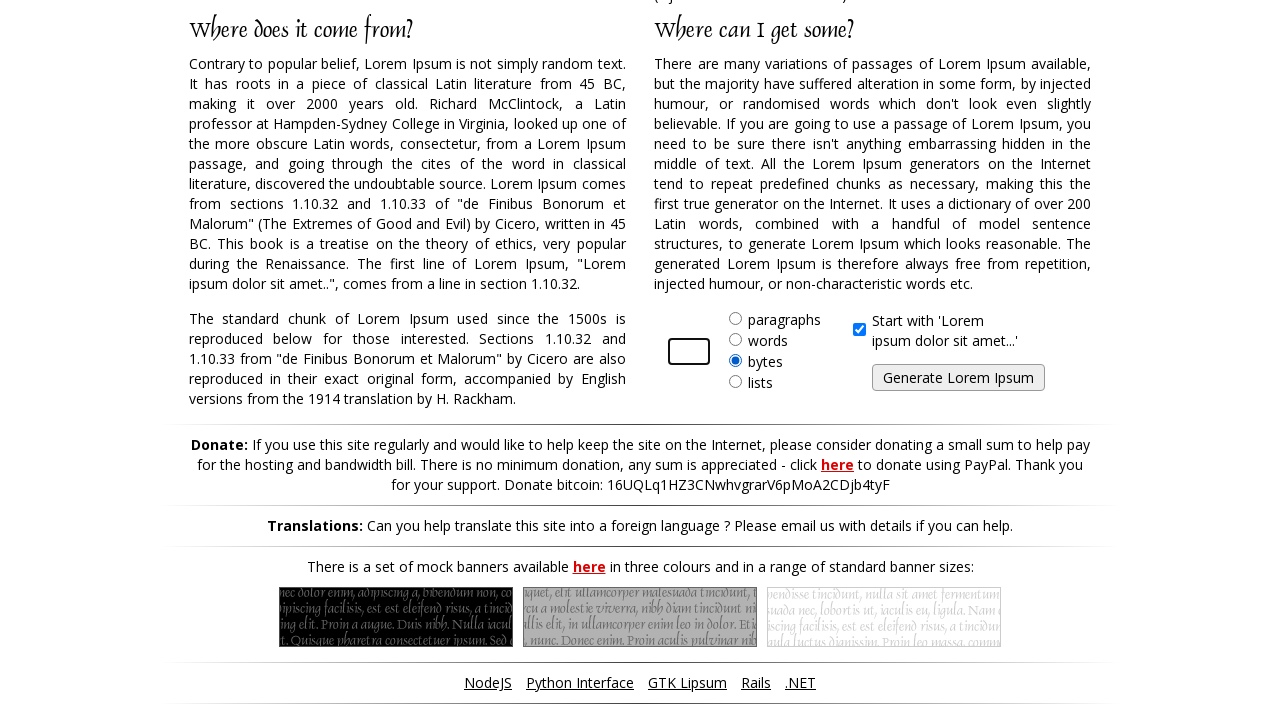

Entered 0 bytes in the amount field on input#amount
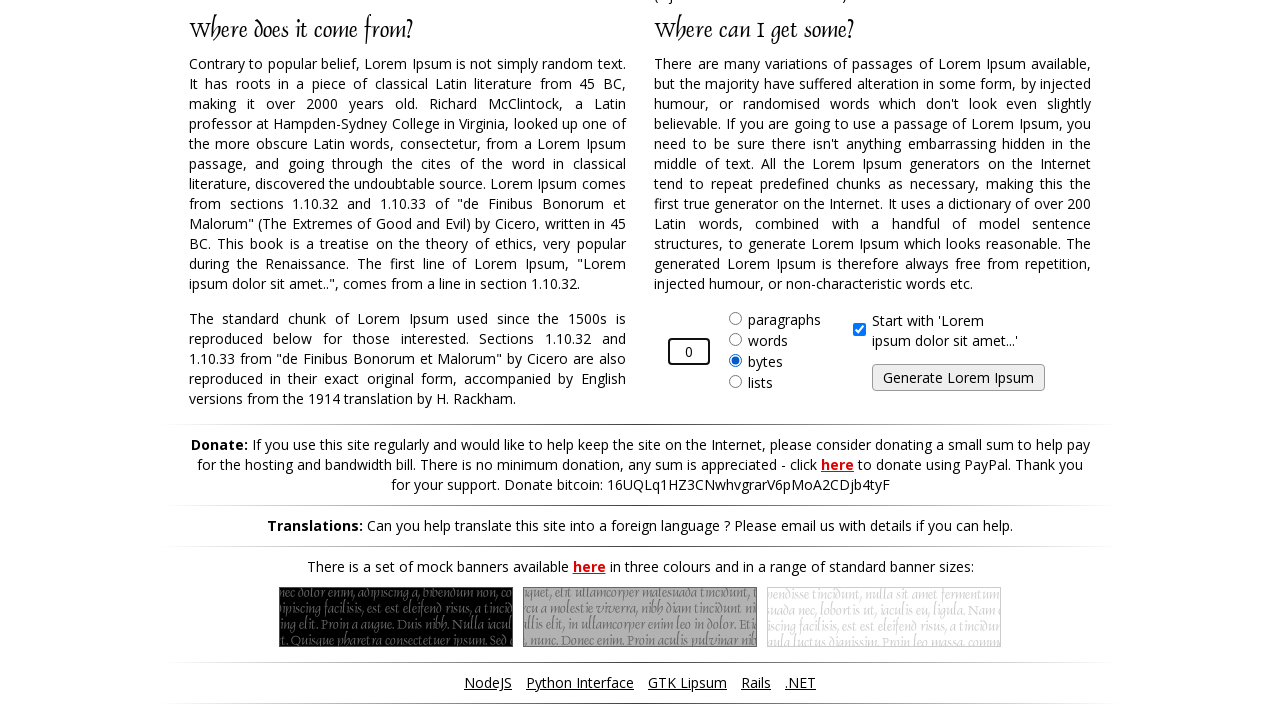

Clicked generate button to create Lorem Ipsum with 0 bytes at (958, 378) on input#generate
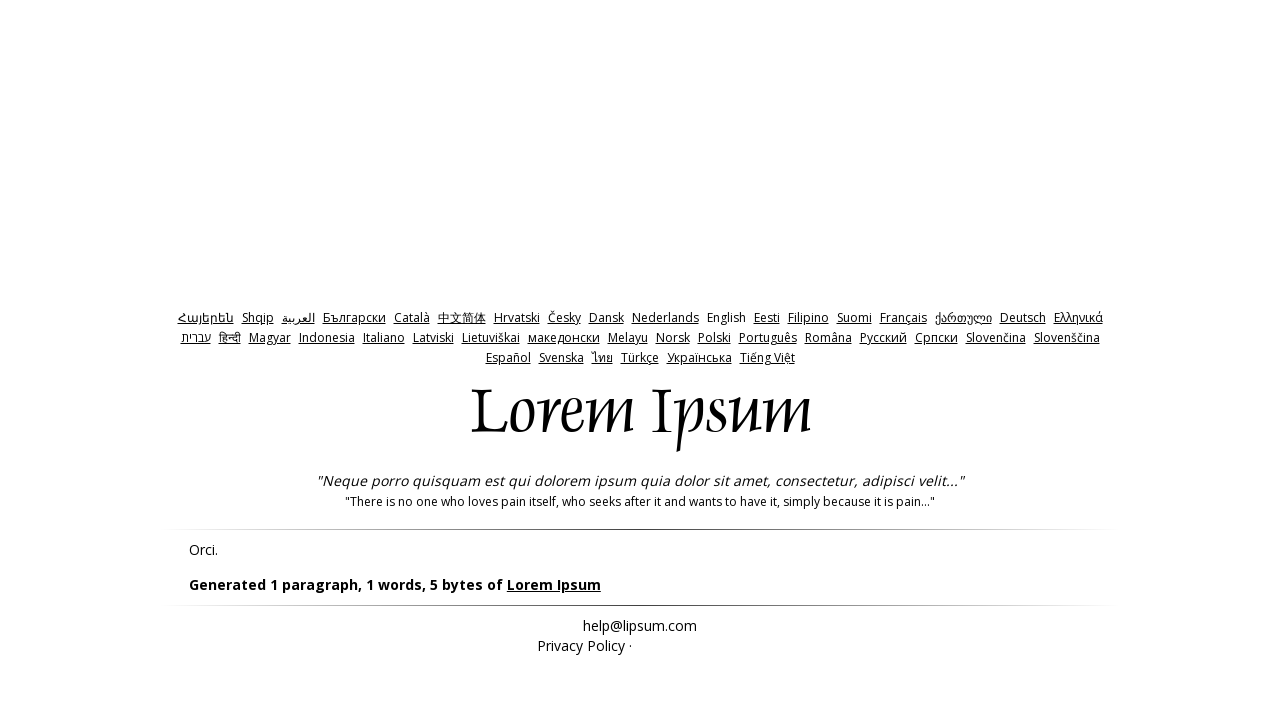

Verified Lorem Ipsum text was generated and displayed
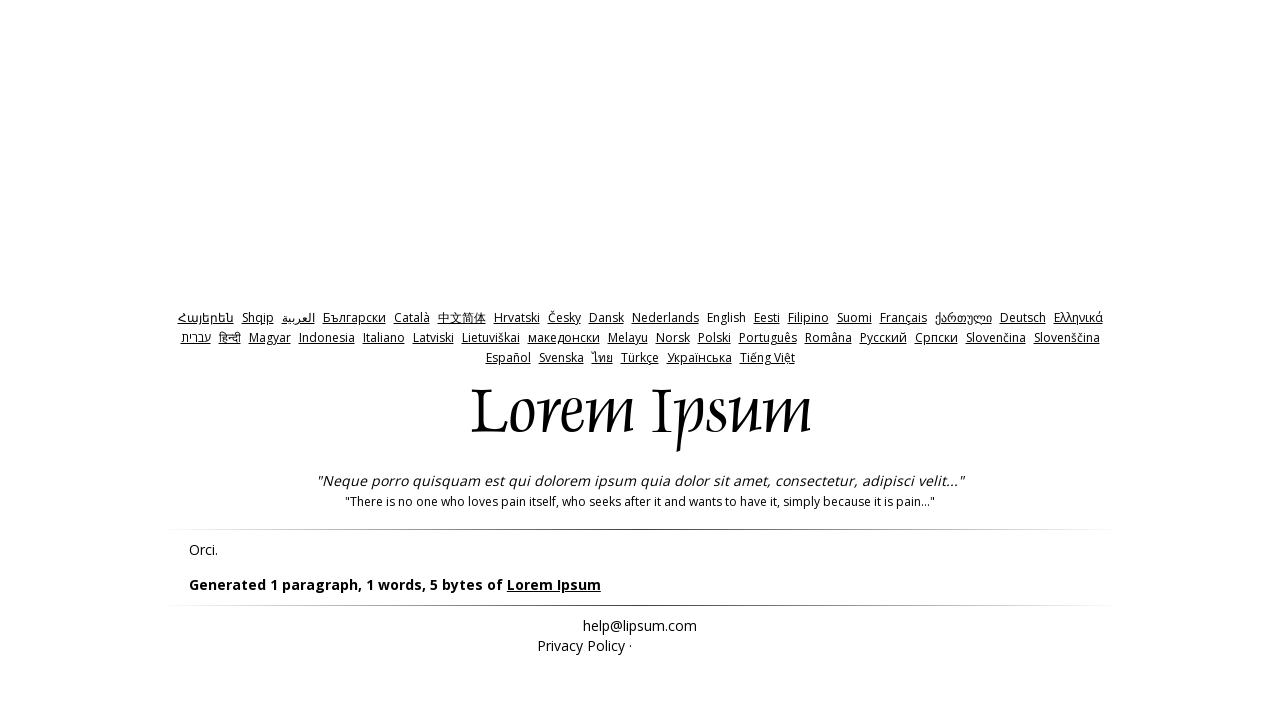

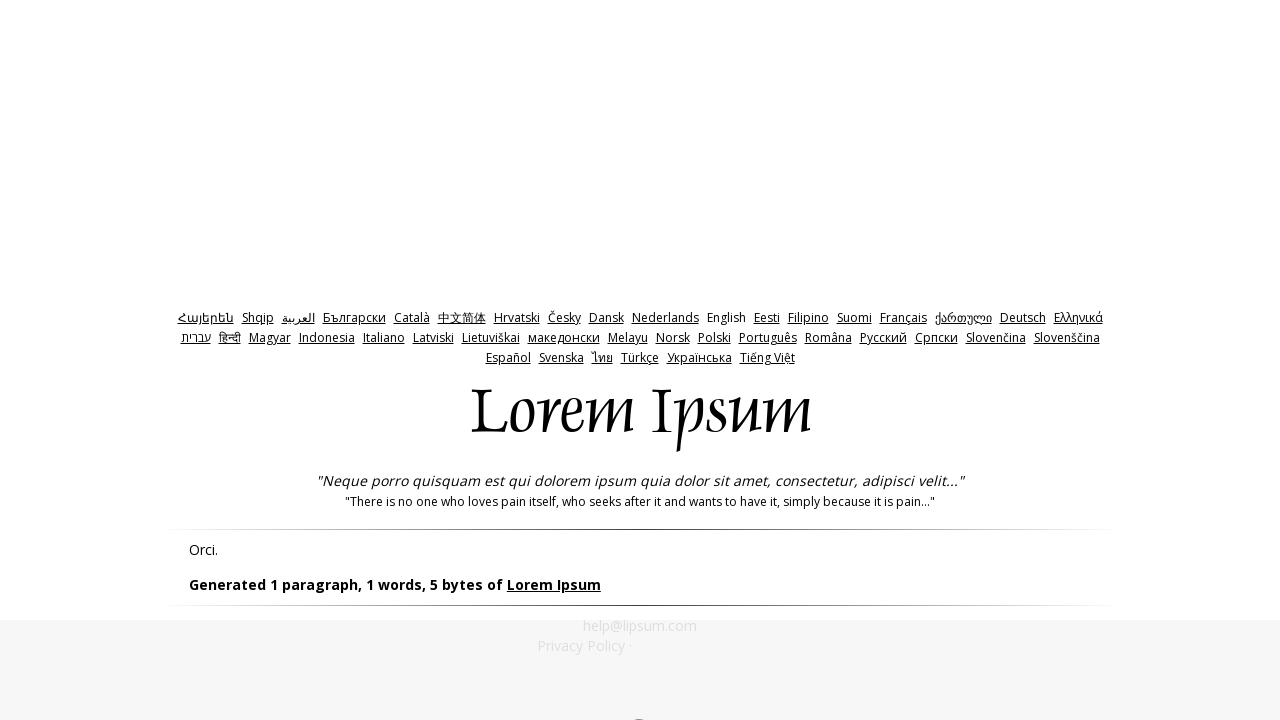